Navigates to SpiceJet homepage and verifies that navigation links are present on the page

Starting URL: https://www.spicejet.com/

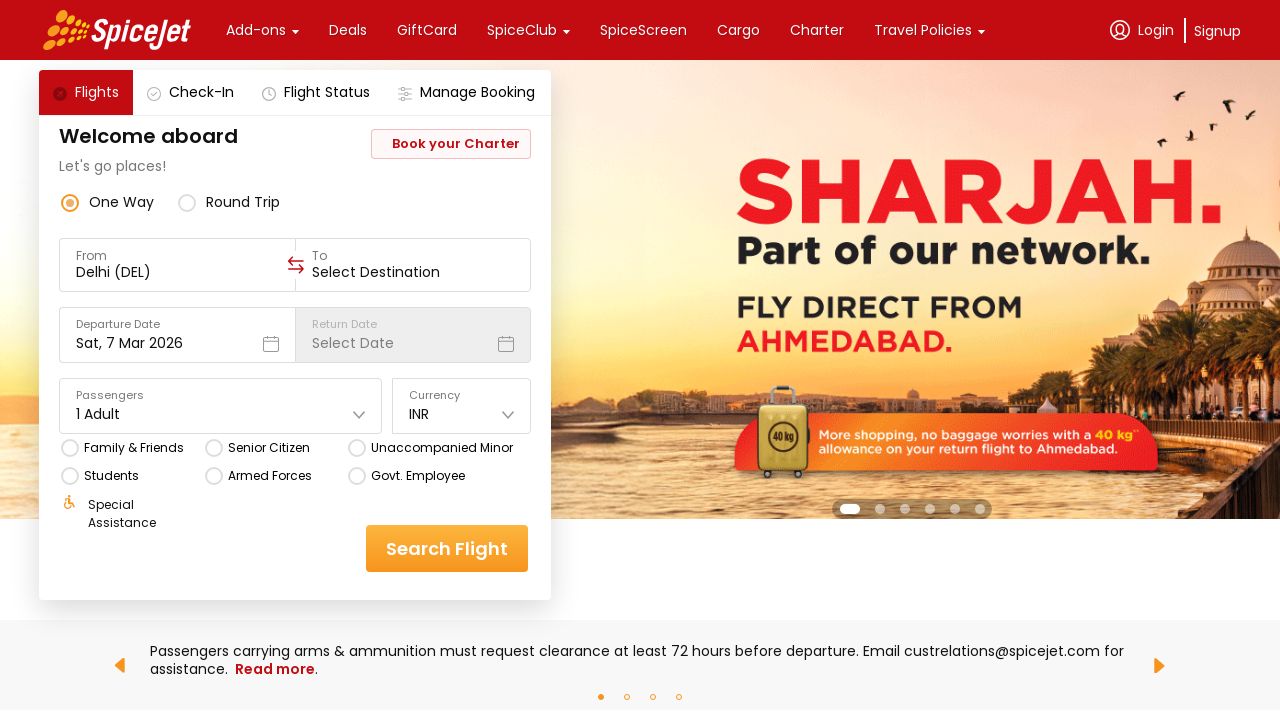

Waited for page to fully load (networkidle)
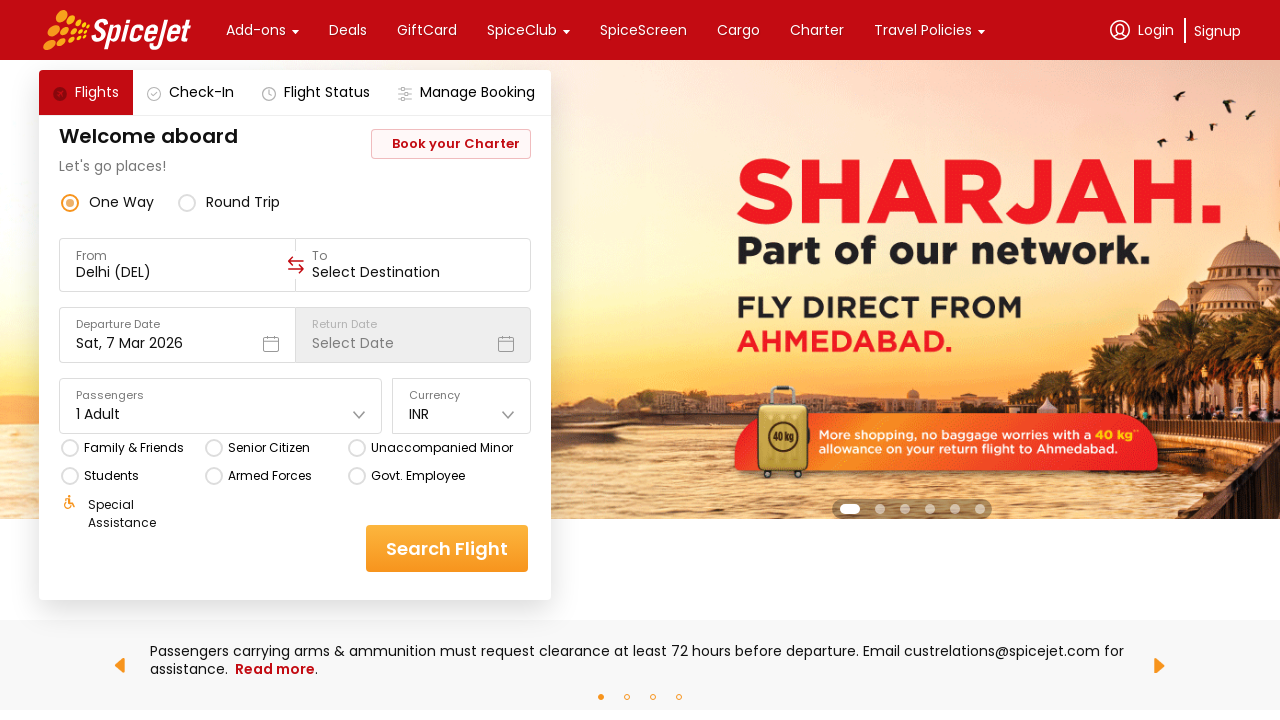

Verified navigation links selector is present
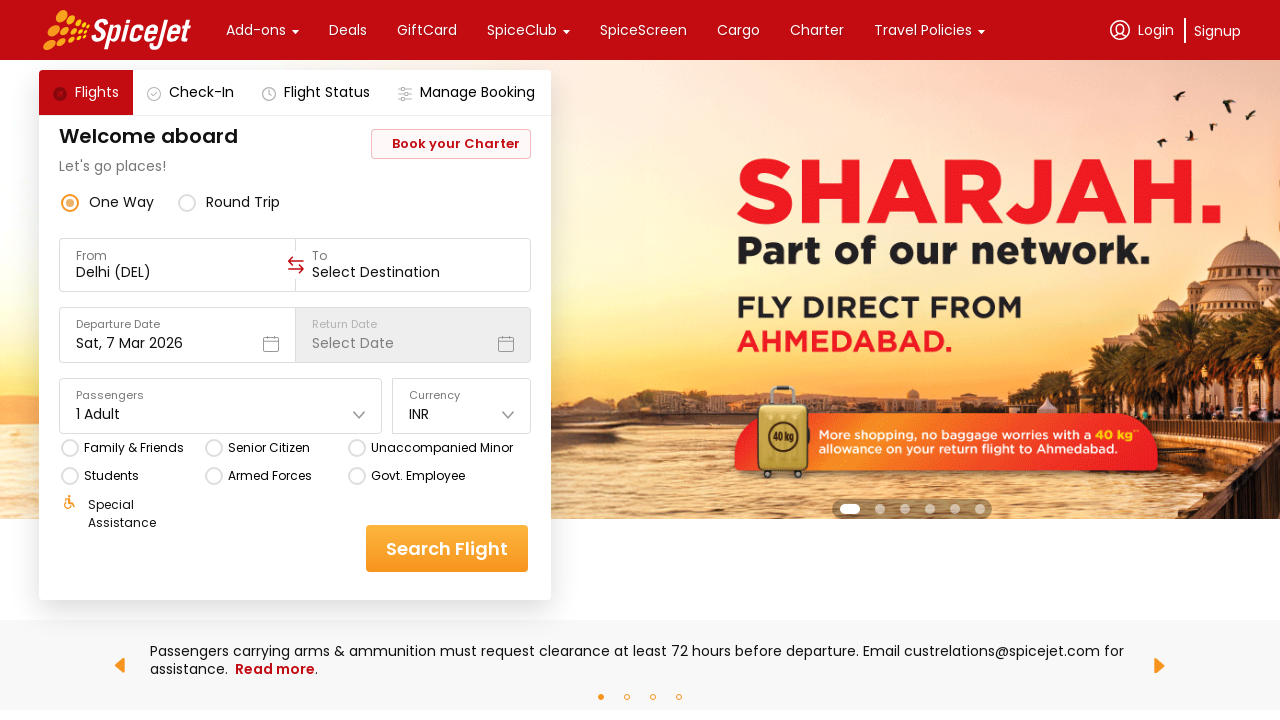

Located all anchor elements on page
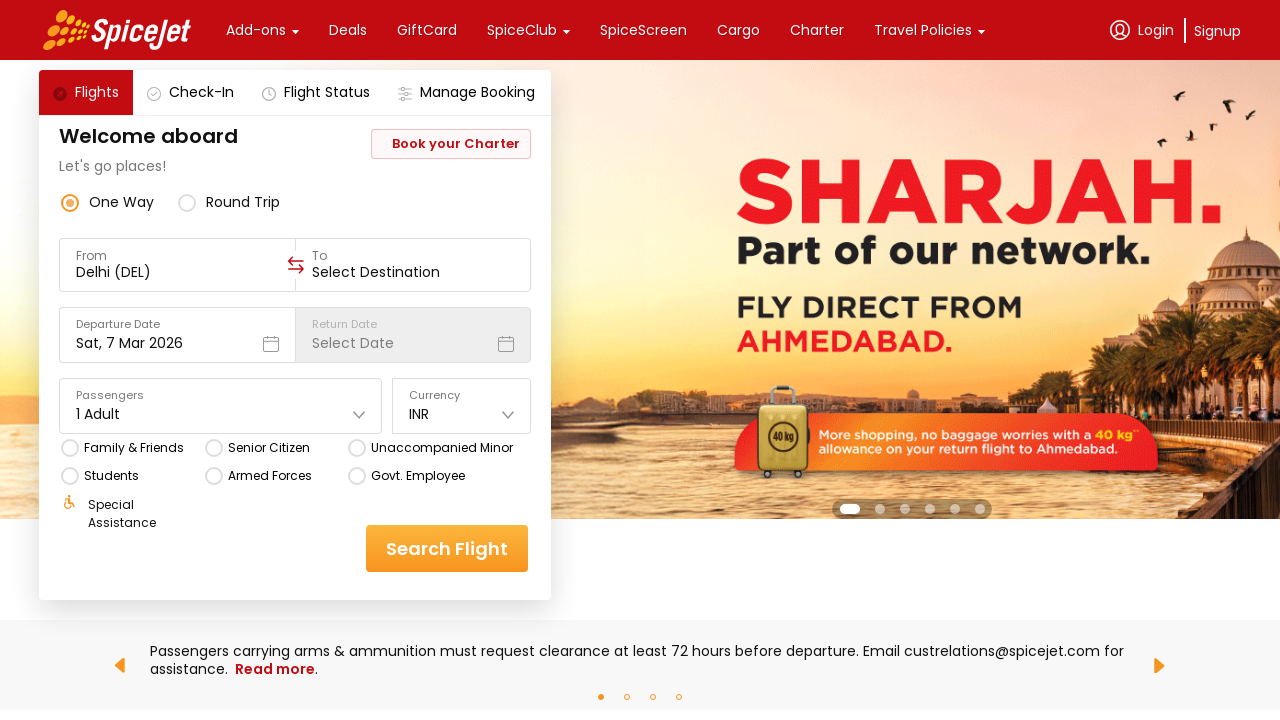

Verified that multiple navigation links are present on SpiceJet homepage
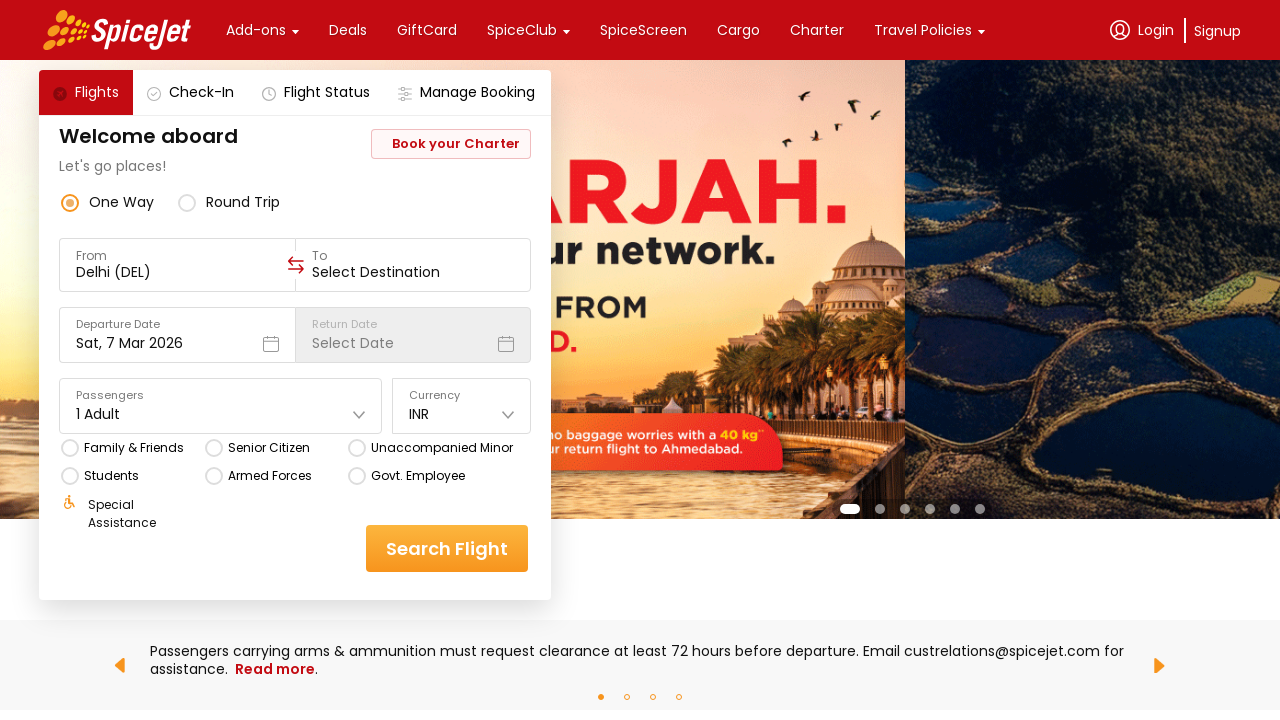

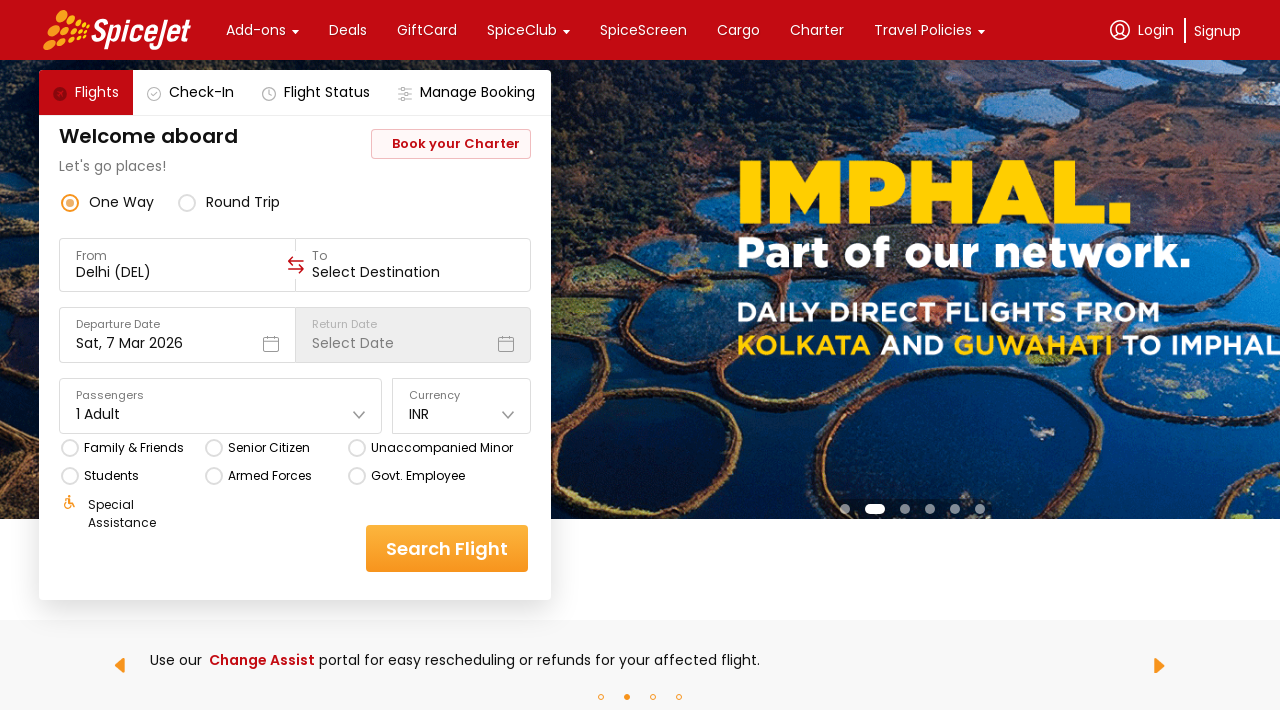